Tests navigation through Selenium Java API documentation by clicking on the org.openqa.selenium package link, then clicking on the Alert interface link, and verifying the page displays "Interface Alert" heading.

Starting URL: https://www.selenium.dev/selenium/docs/api/java/index.html?overview-summary.html

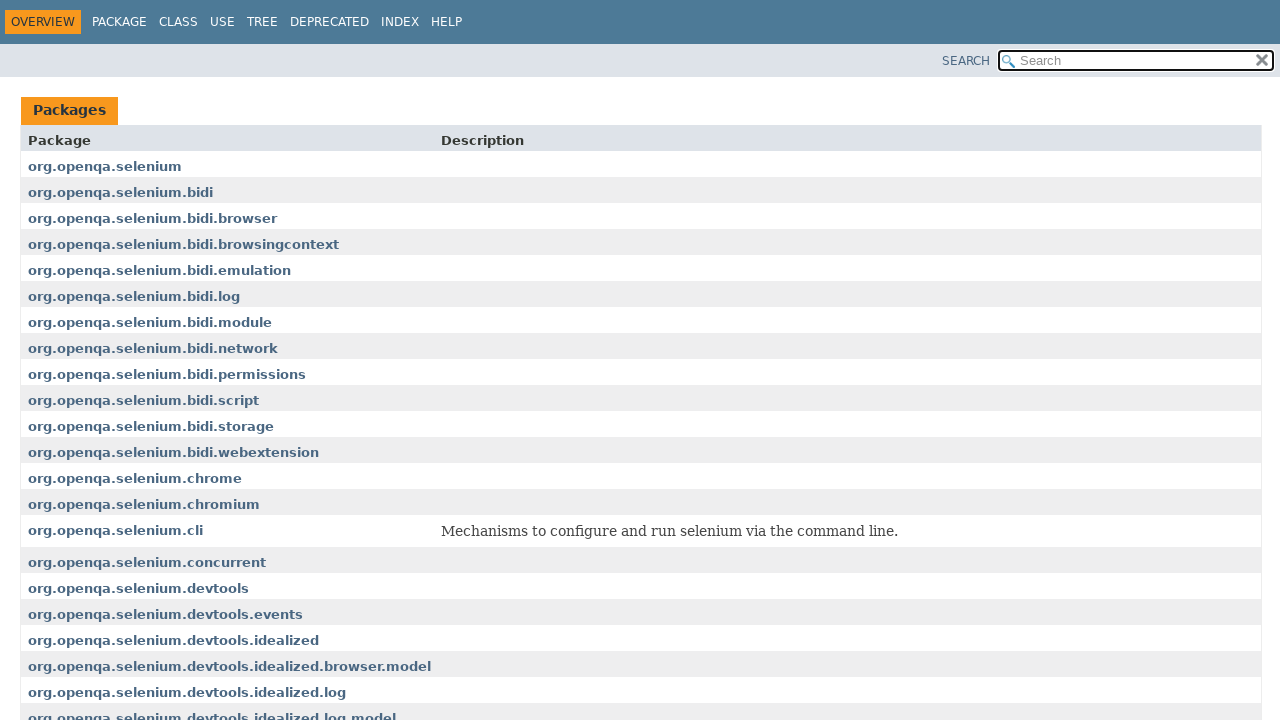

Clicked on org.openqa.selenium package link at (105, 166) on xpath=//a[text()='org.openqa.selenium']
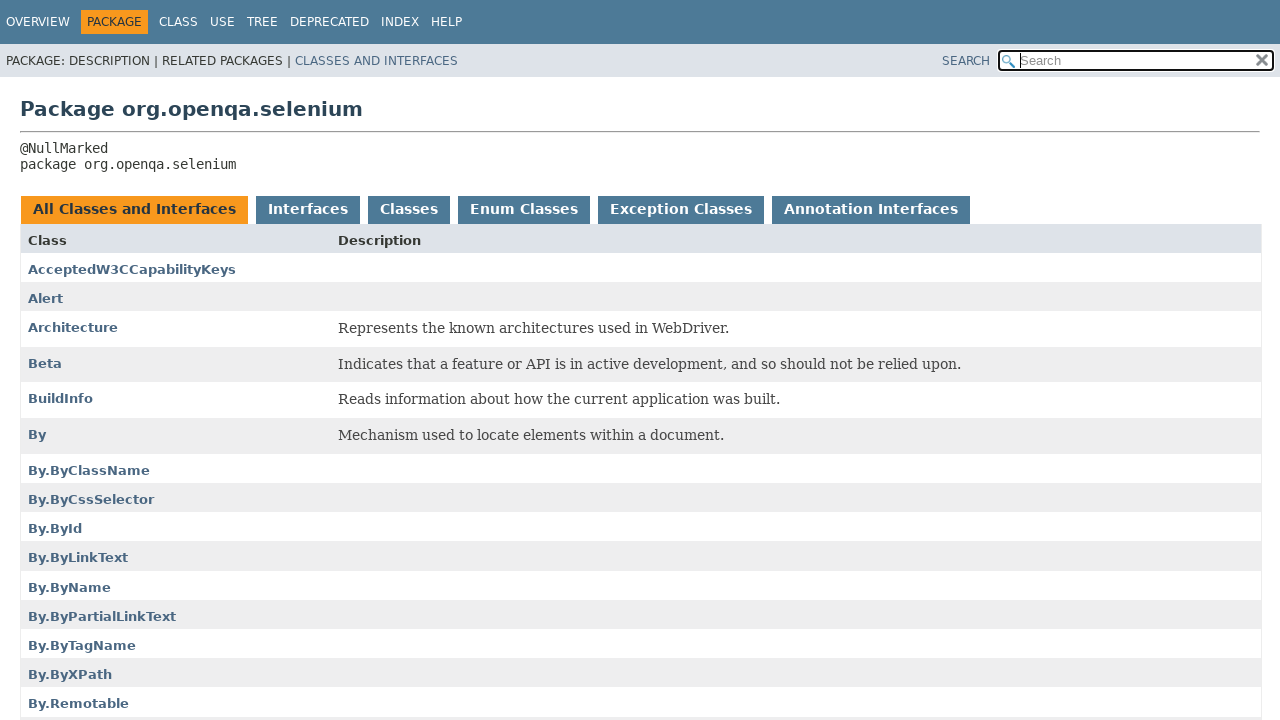

Alert link selector appeared on page
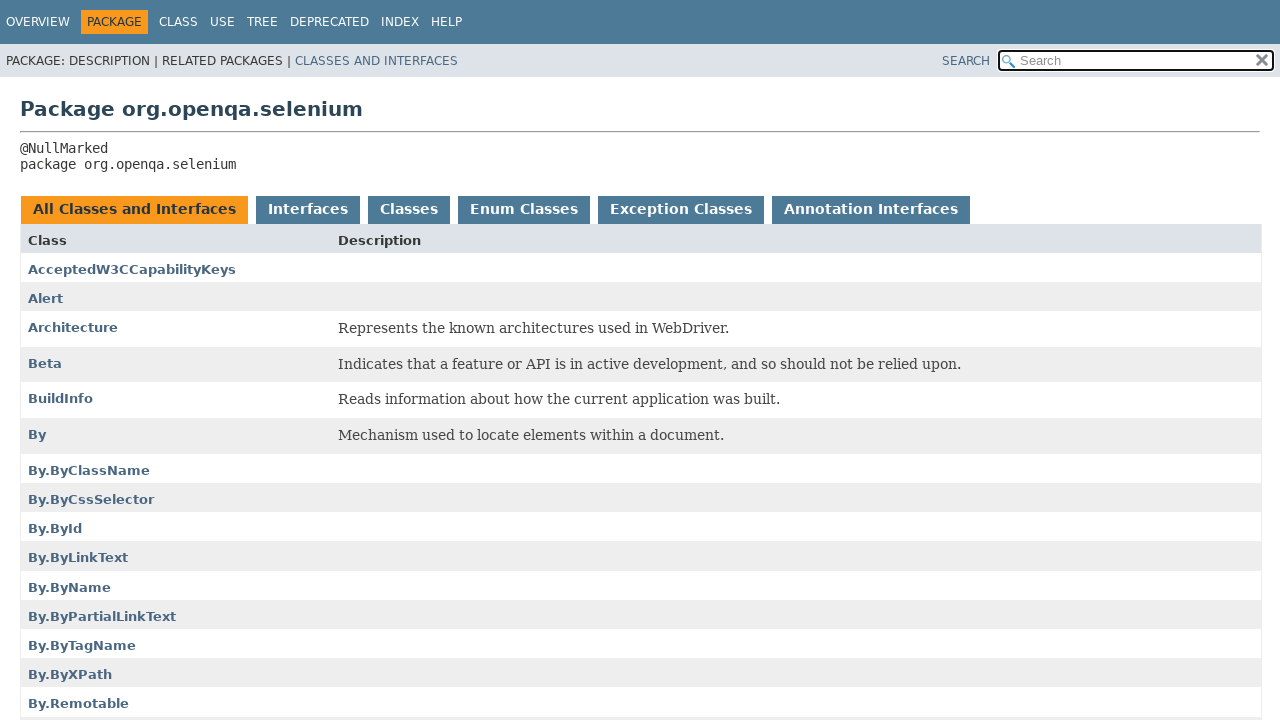

Clicked on Alert interface link at (46, 299) on xpath=//a[text()='Alert']
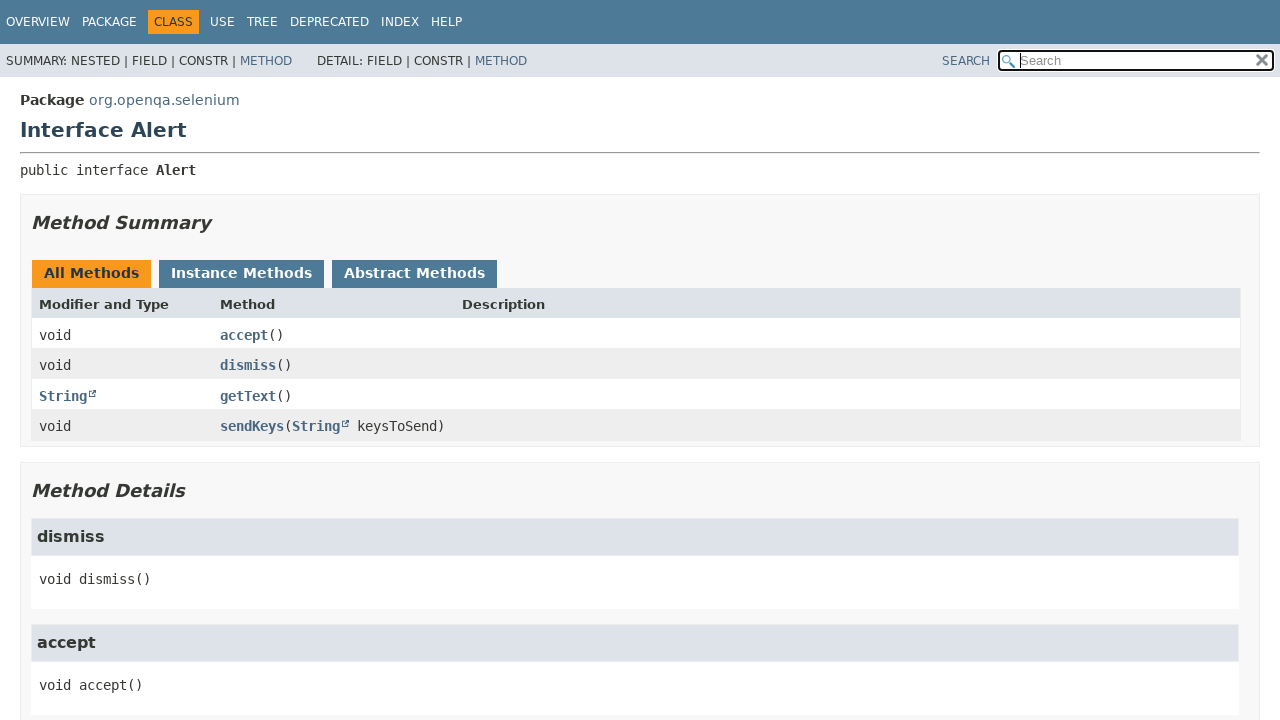

Interface Alert heading loaded on page
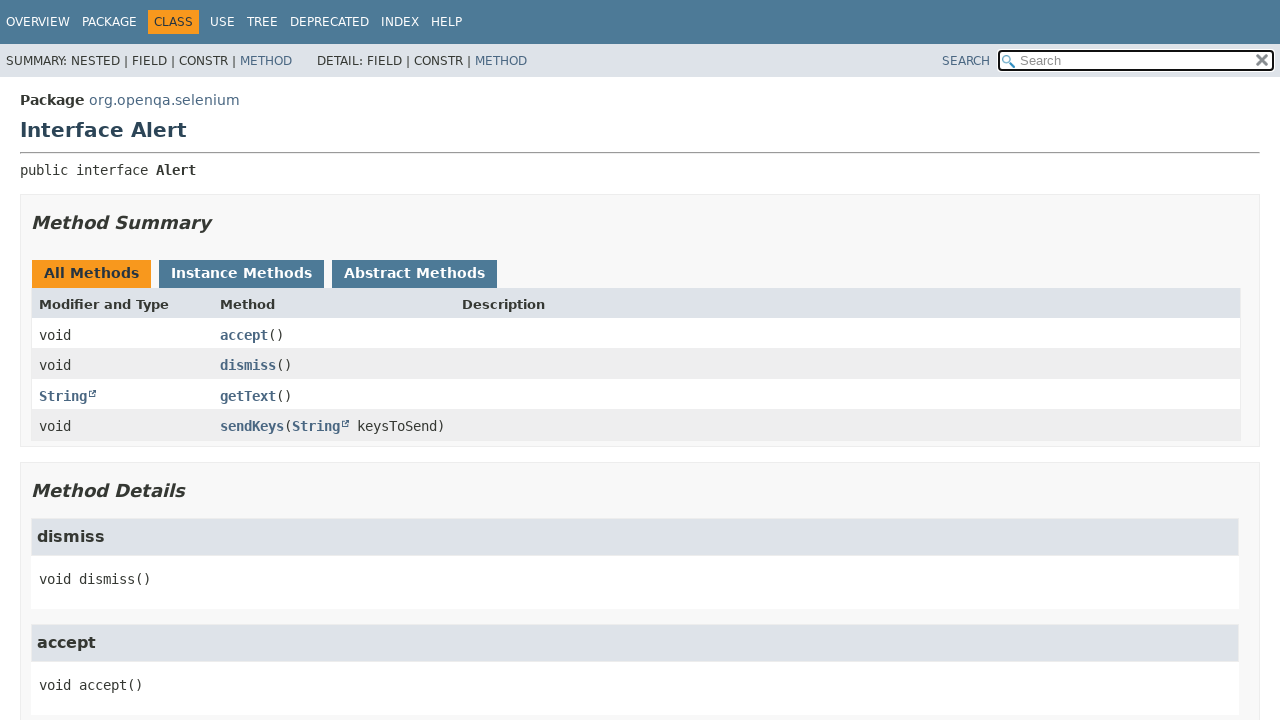

Located Interface Alert heading element
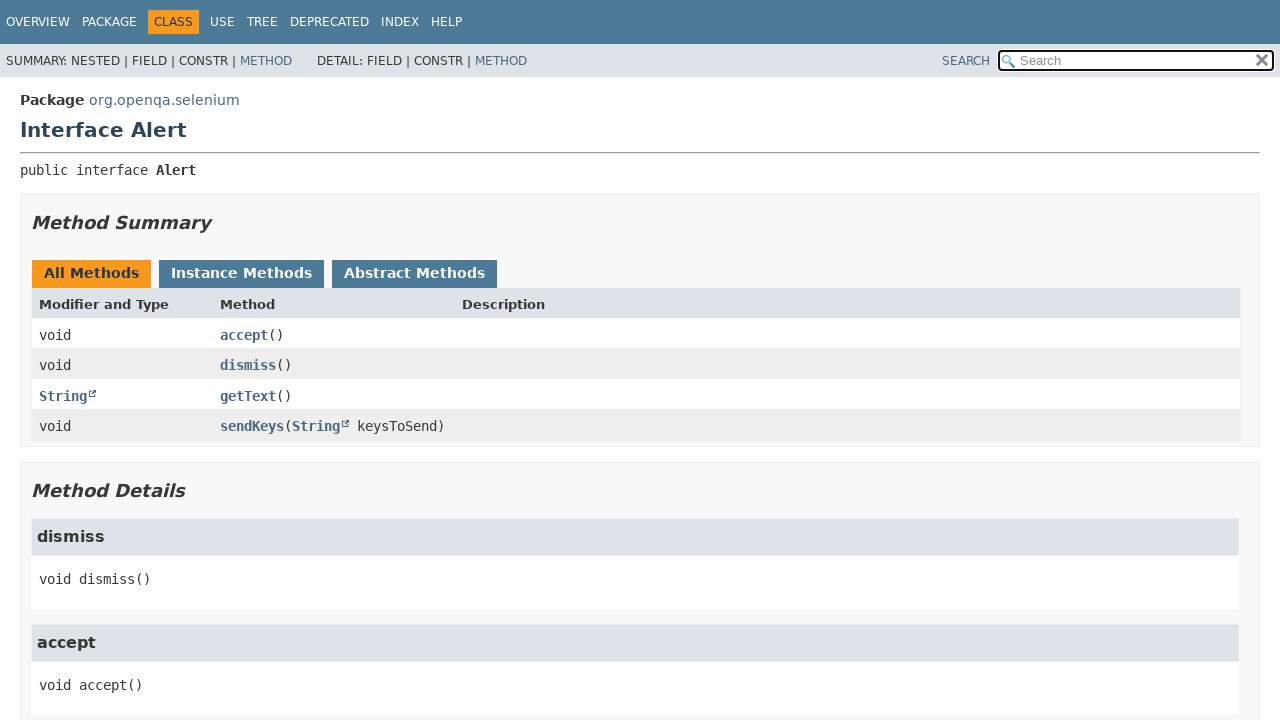

Verified Interface Alert heading text content matches expected value
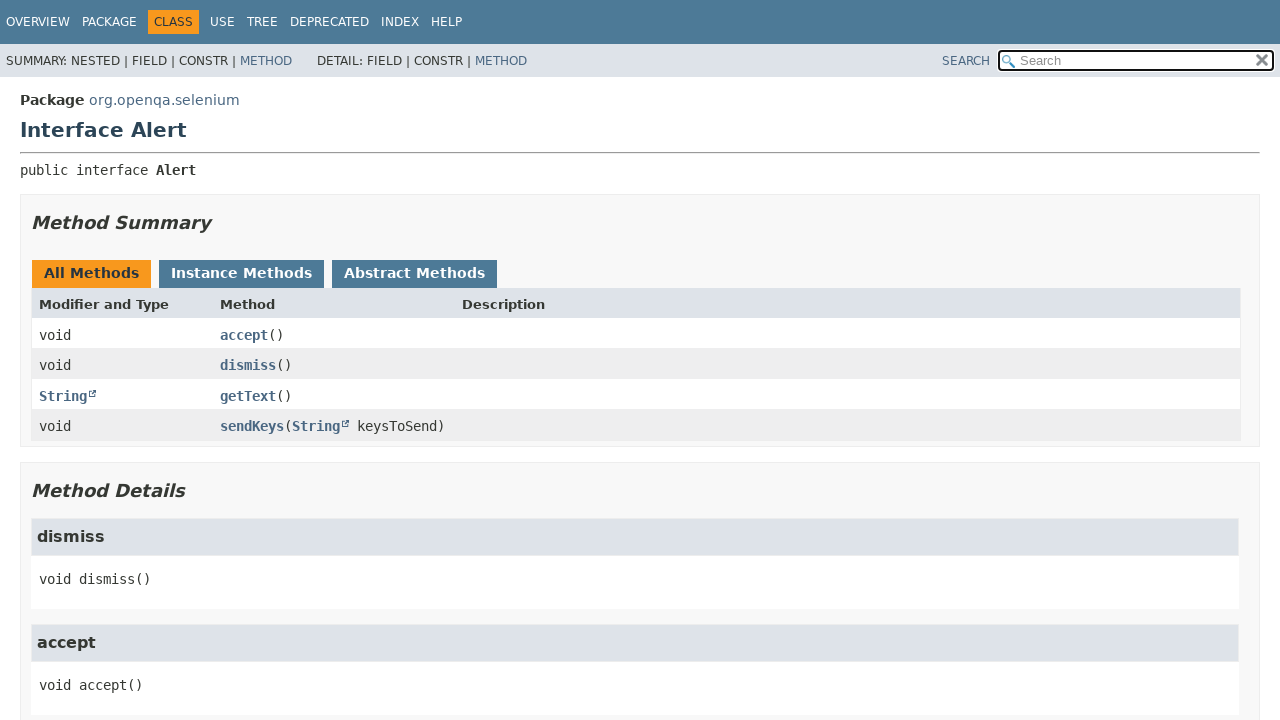

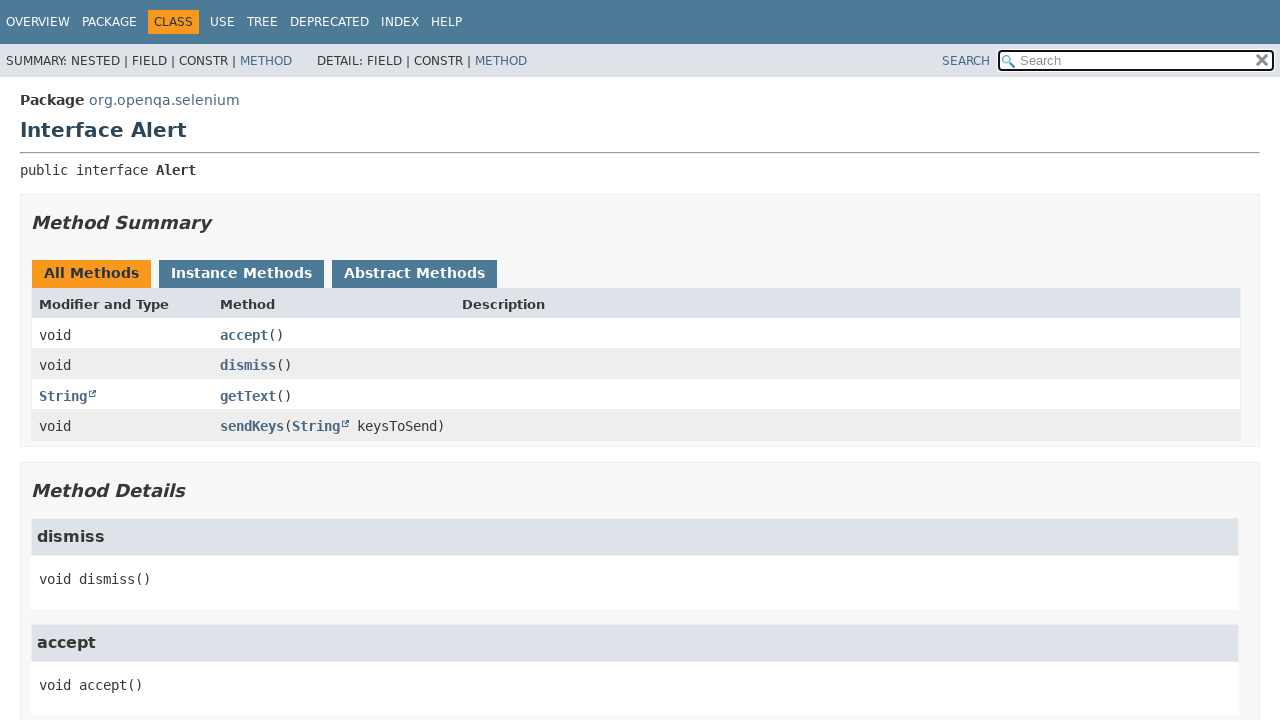